Tests React Semantic UI dropdown by selecting different user names from the dropdown menu

Starting URL: https://react.semantic-ui.com/maximize/dropdown-example-selection/

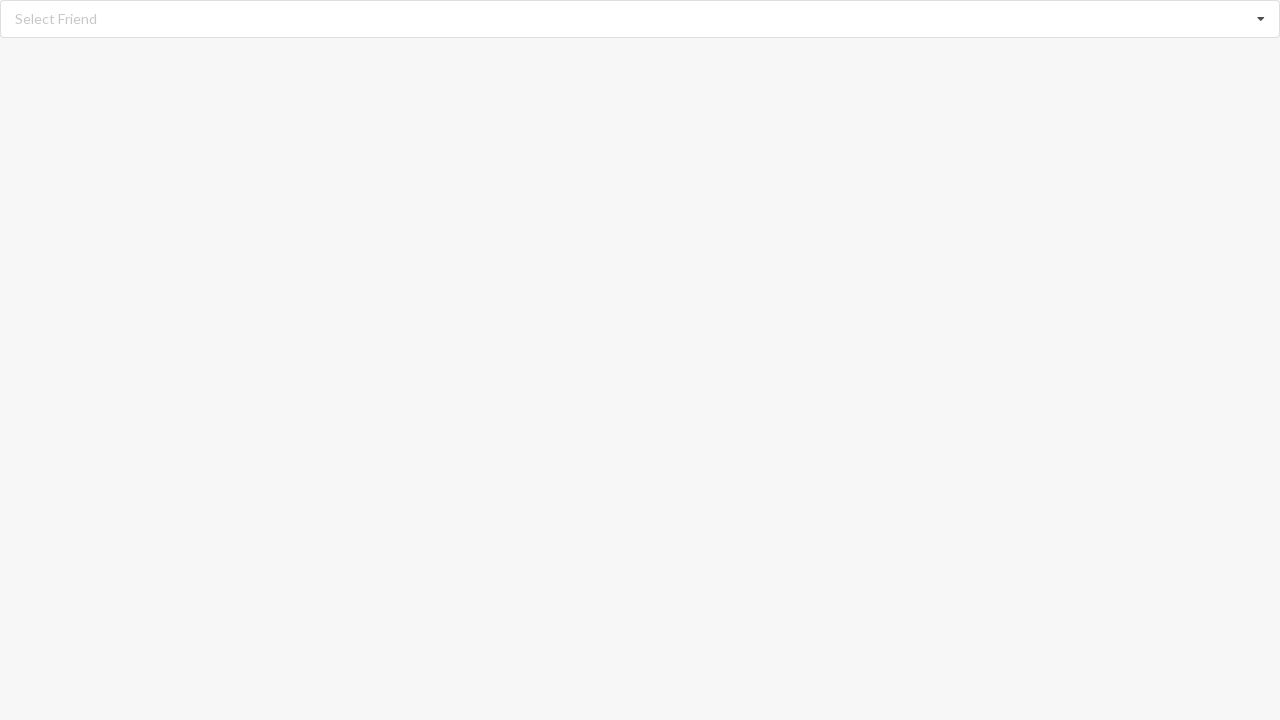

Clicked dropdown to open menu at (640, 19) on xpath=//div[@id='root']//div[@role='listbox']
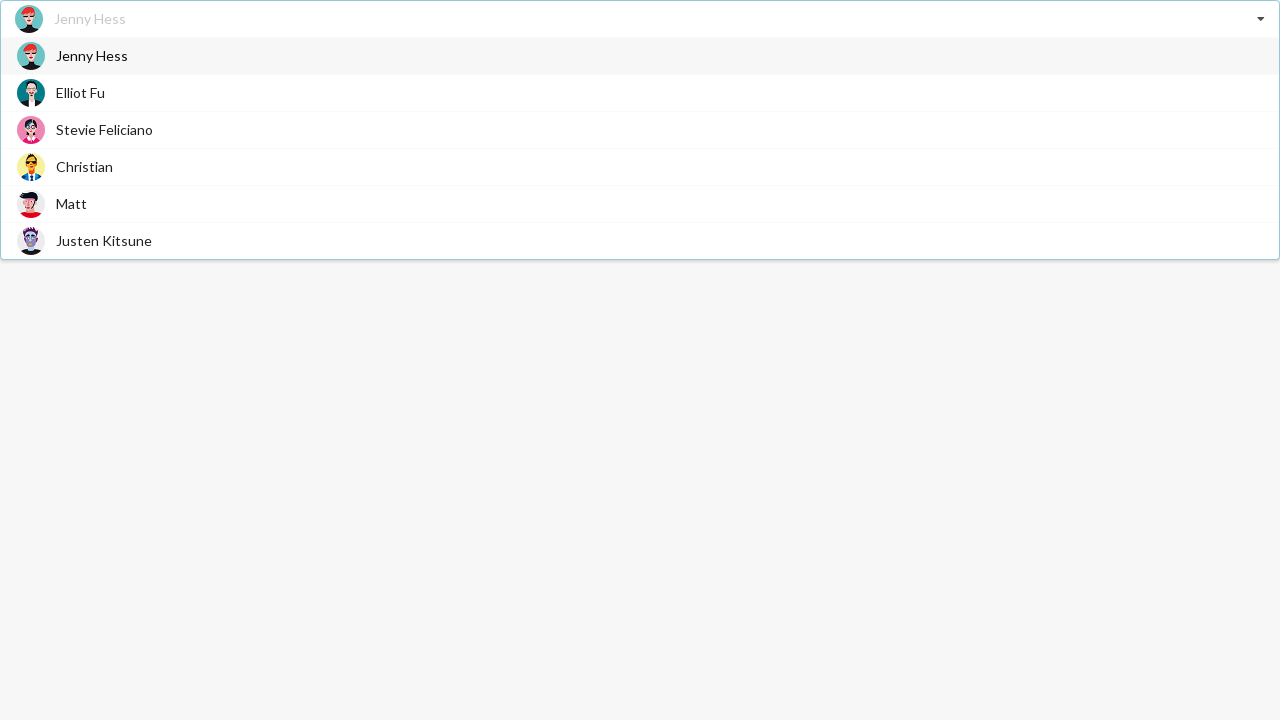

Selected 'Justen Kitsune' from dropdown menu at (640, 240) on xpath=//div[@class='visible menu transition']/div[contains(.,'Justen Kitsune')]
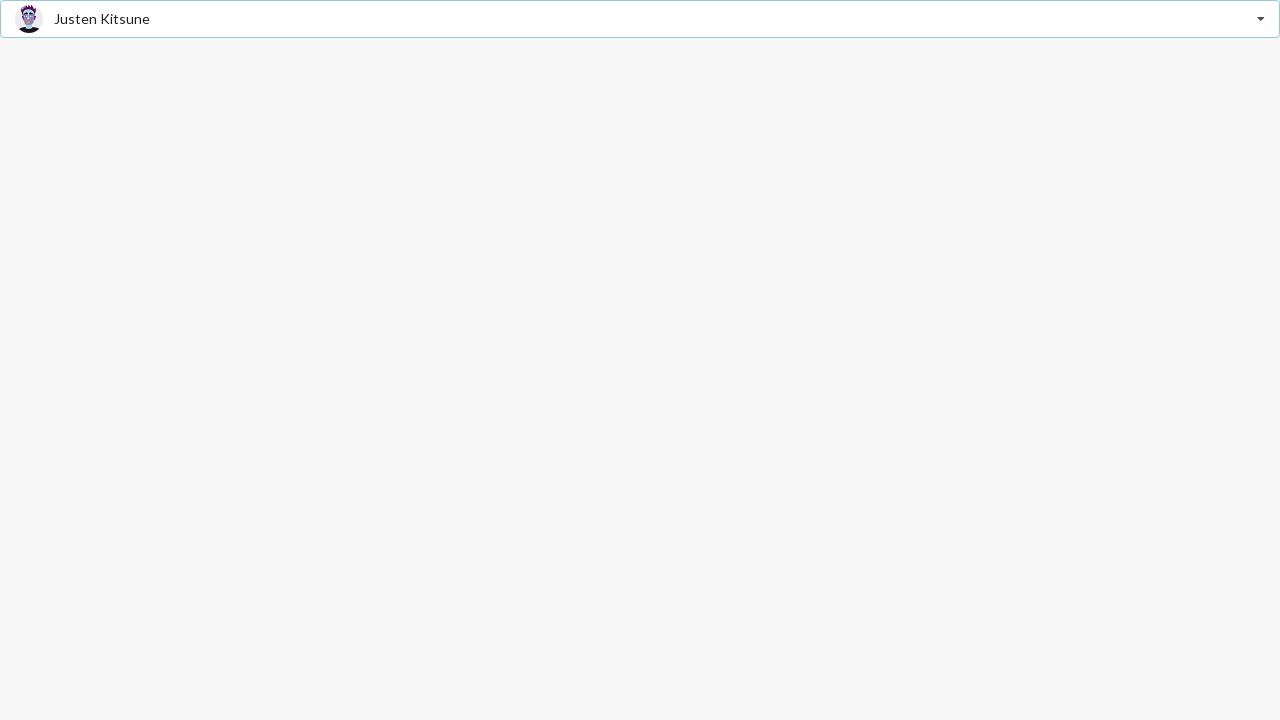

Verified 'Justen Kitsune' is displayed as selected
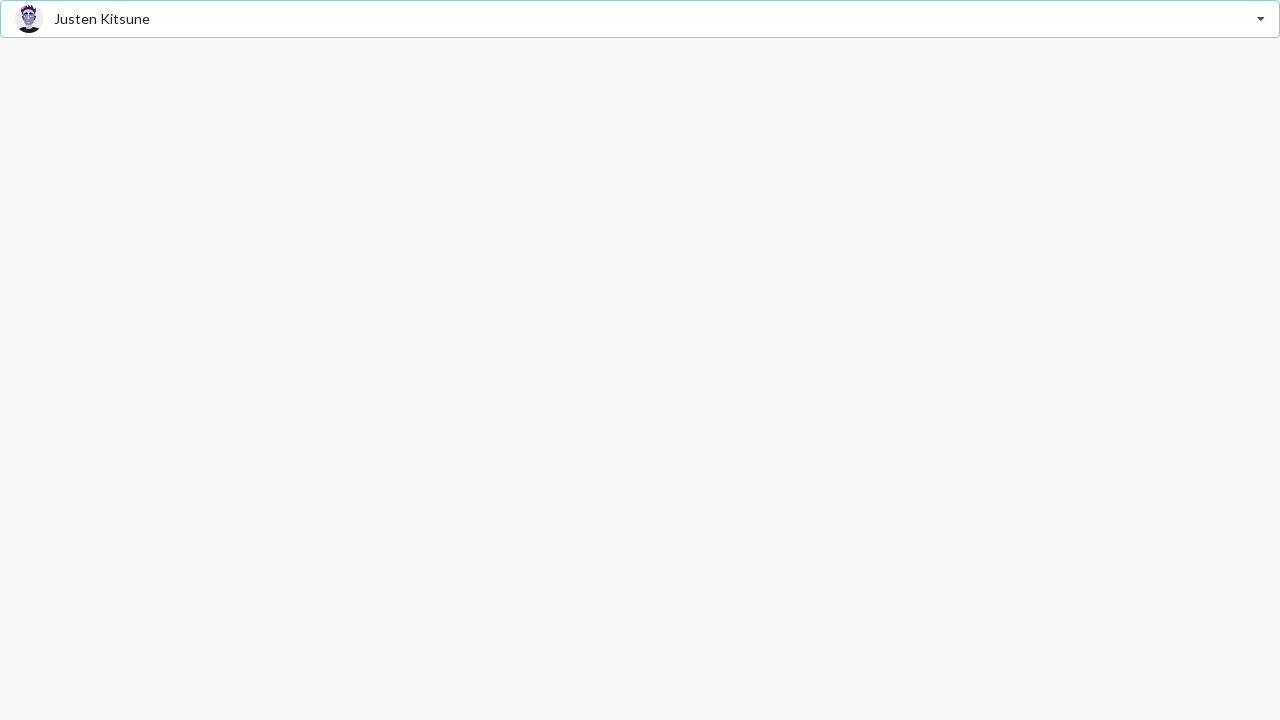

Clicked dropdown to open menu at (640, 19) on xpath=//div[@id='root']//div[@role='listbox']
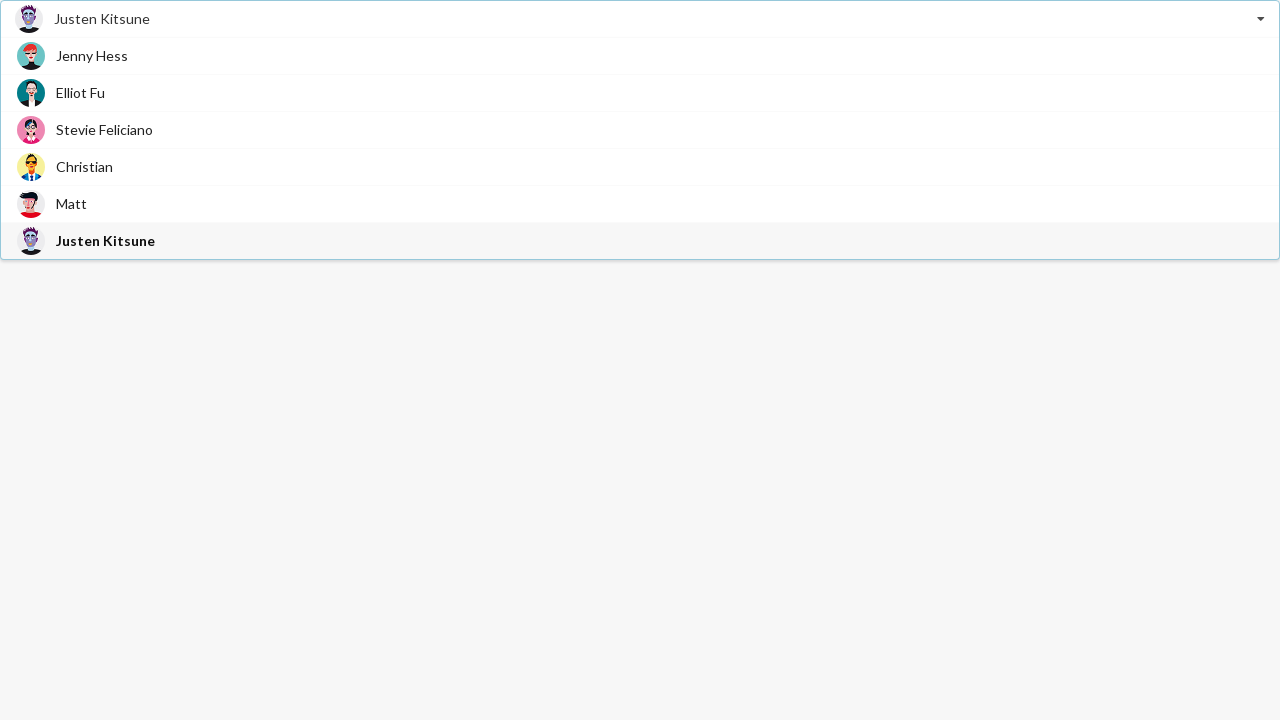

Selected 'Elliot Fu' from dropdown menu at (640, 92) on xpath=//div[@class='visible menu transition']/div[contains(.,'Elliot Fu')]
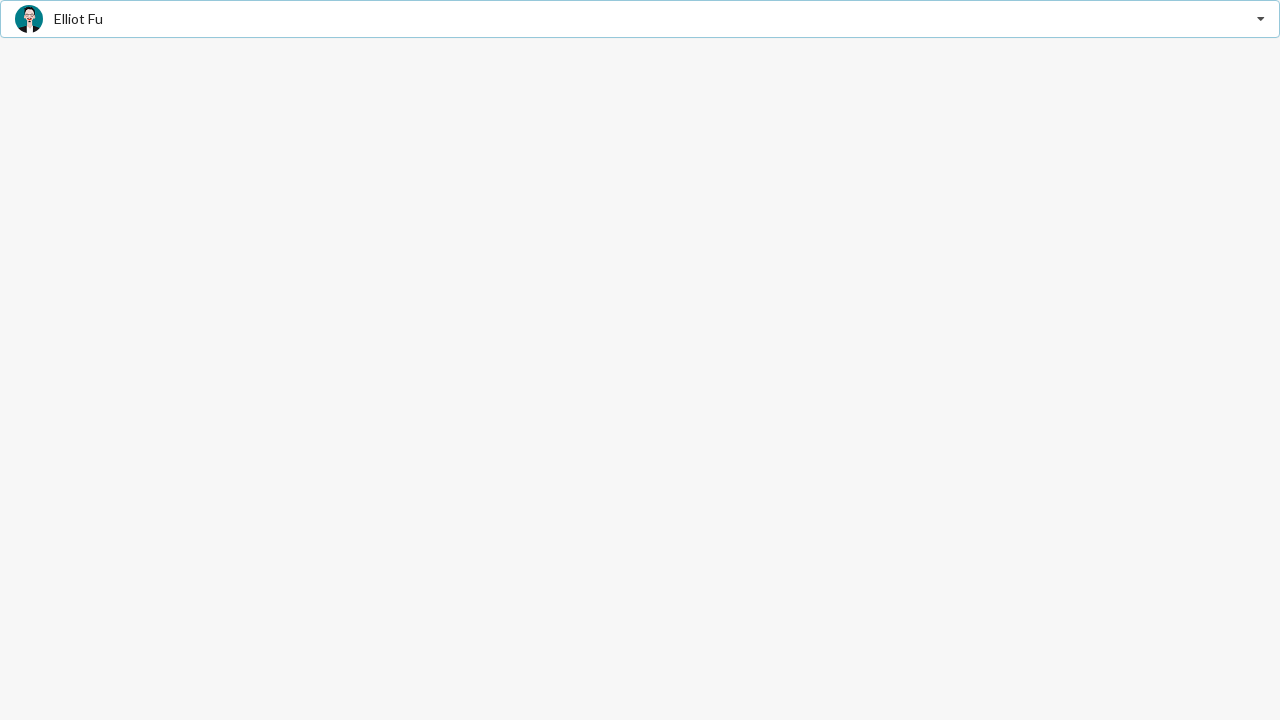

Verified 'Elliot Fu' is displayed as selected
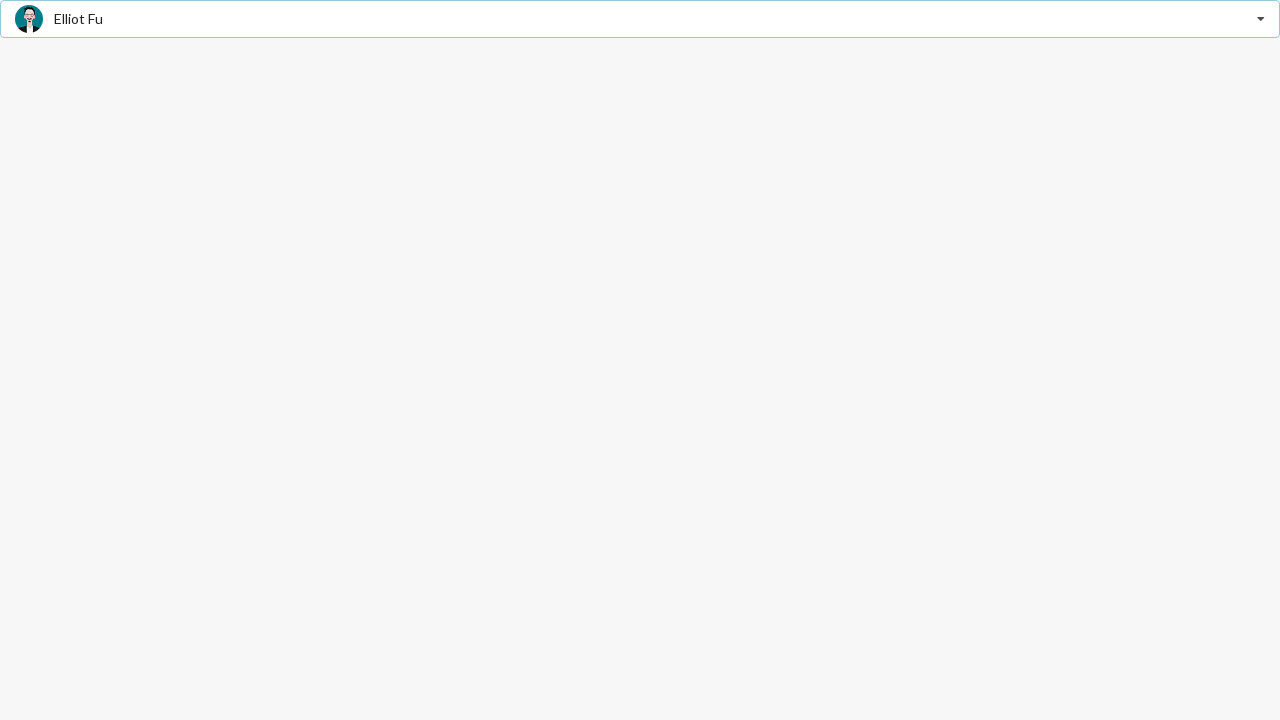

Clicked dropdown to open menu at (640, 19) on xpath=//div[@id='root']//div[@role='listbox']
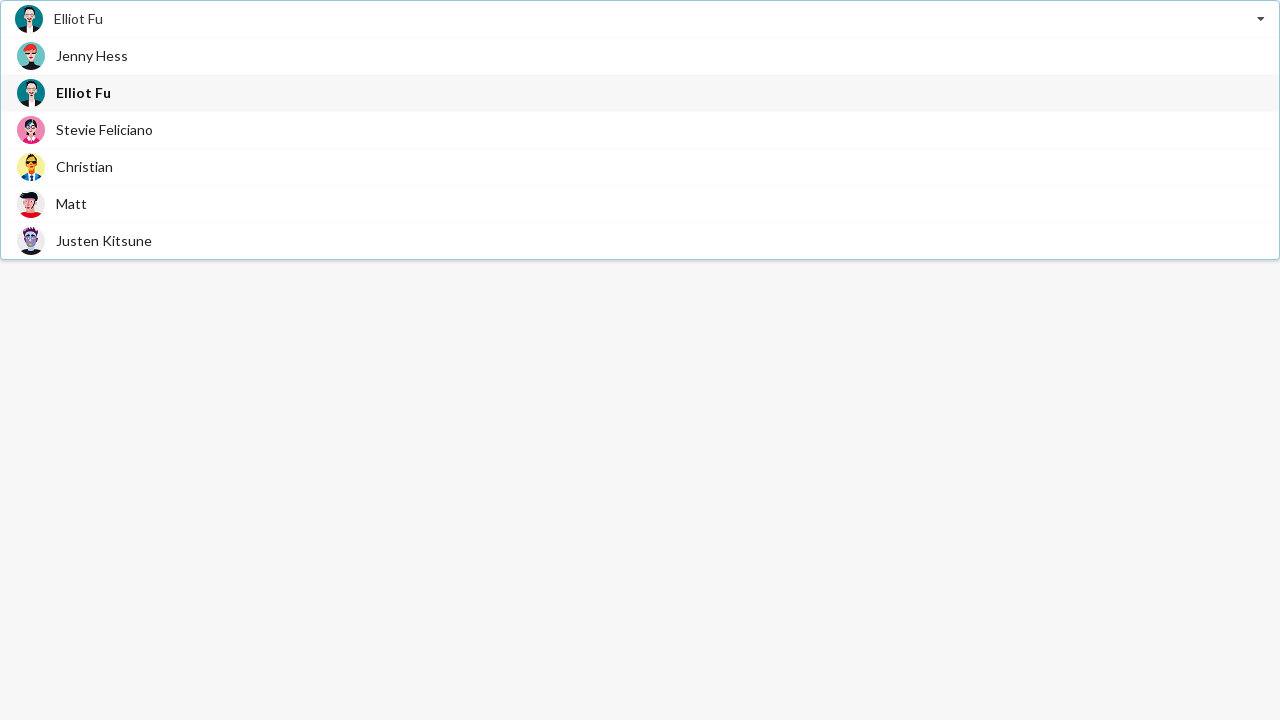

Selected 'Christian' from dropdown menu at (640, 166) on xpath=//div[@class='visible menu transition']/div[contains(.,'Christian')]
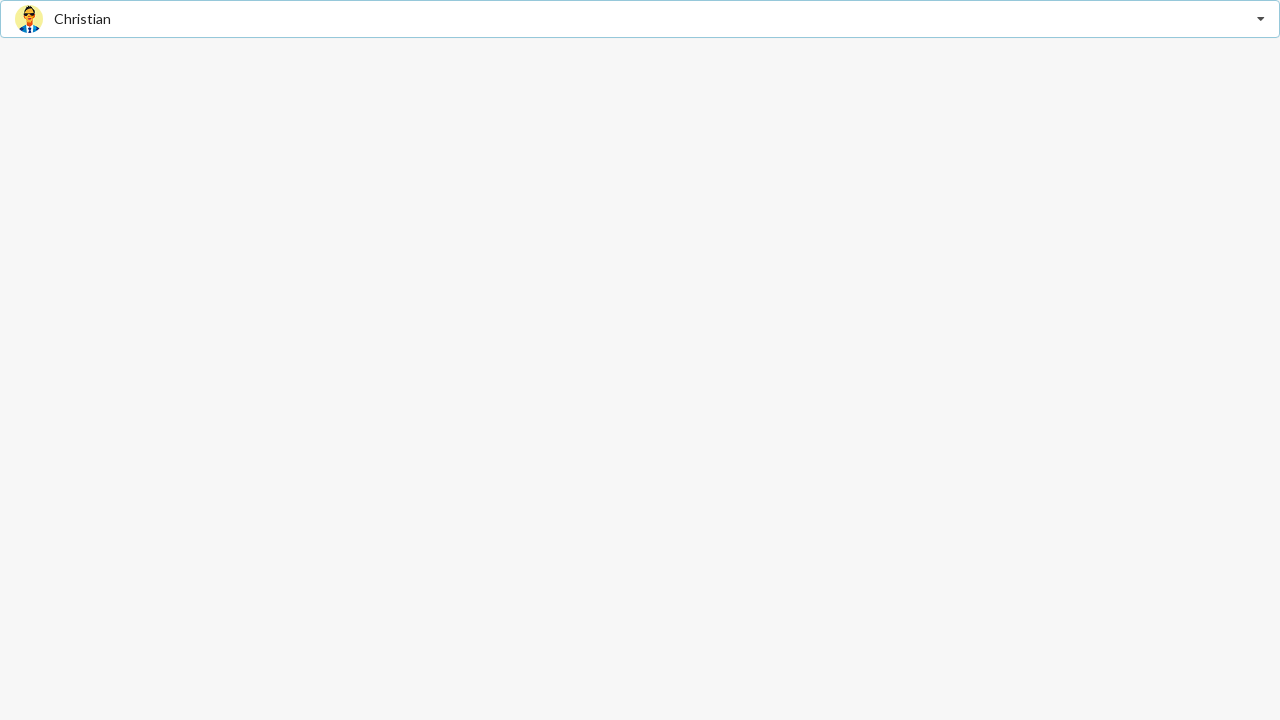

Verified 'Christian' is displayed as selected
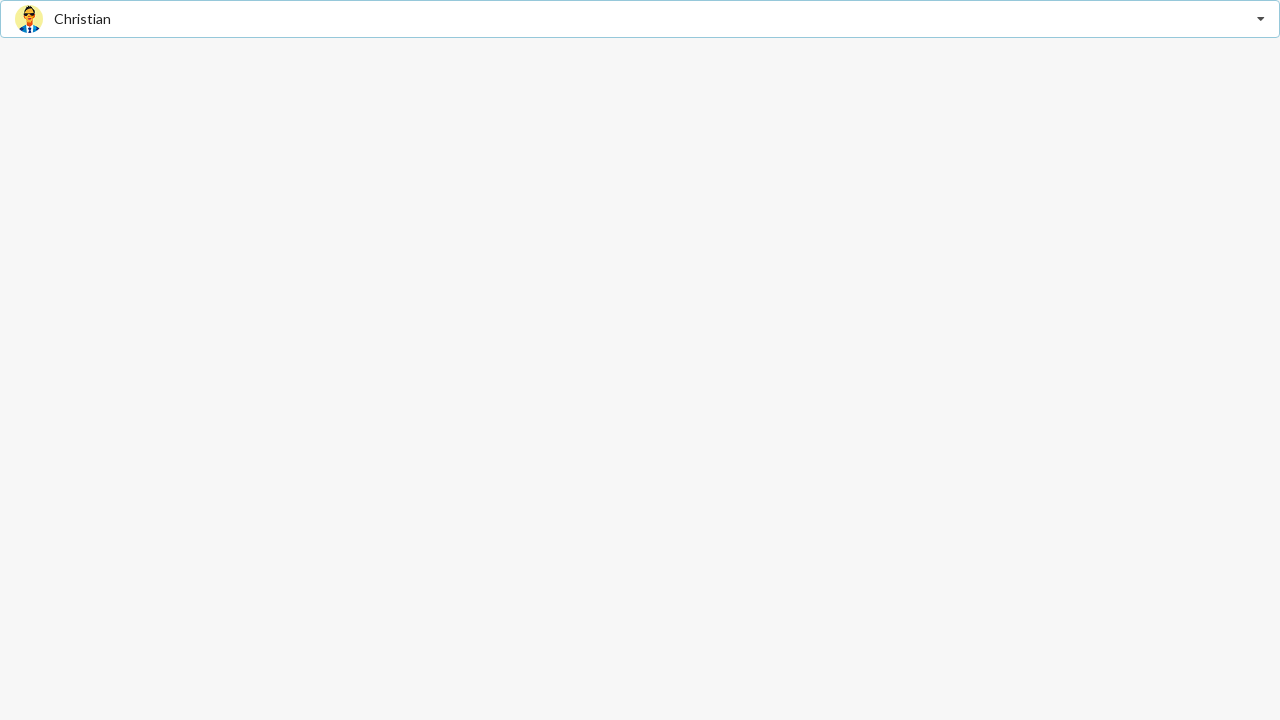

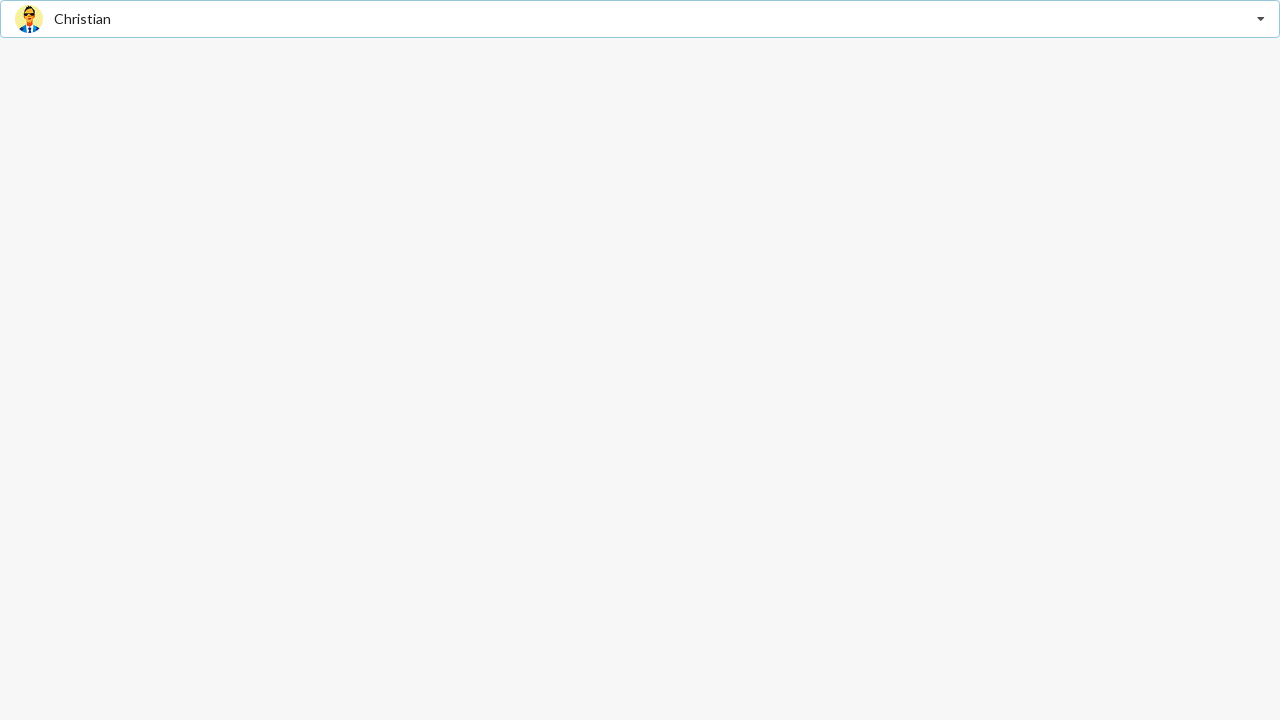